Navigates to the Sberbank personal banking page to verify the WebDriver can successfully load a webpage.

Starting URL: http://www.sberbank.ru/ru/person

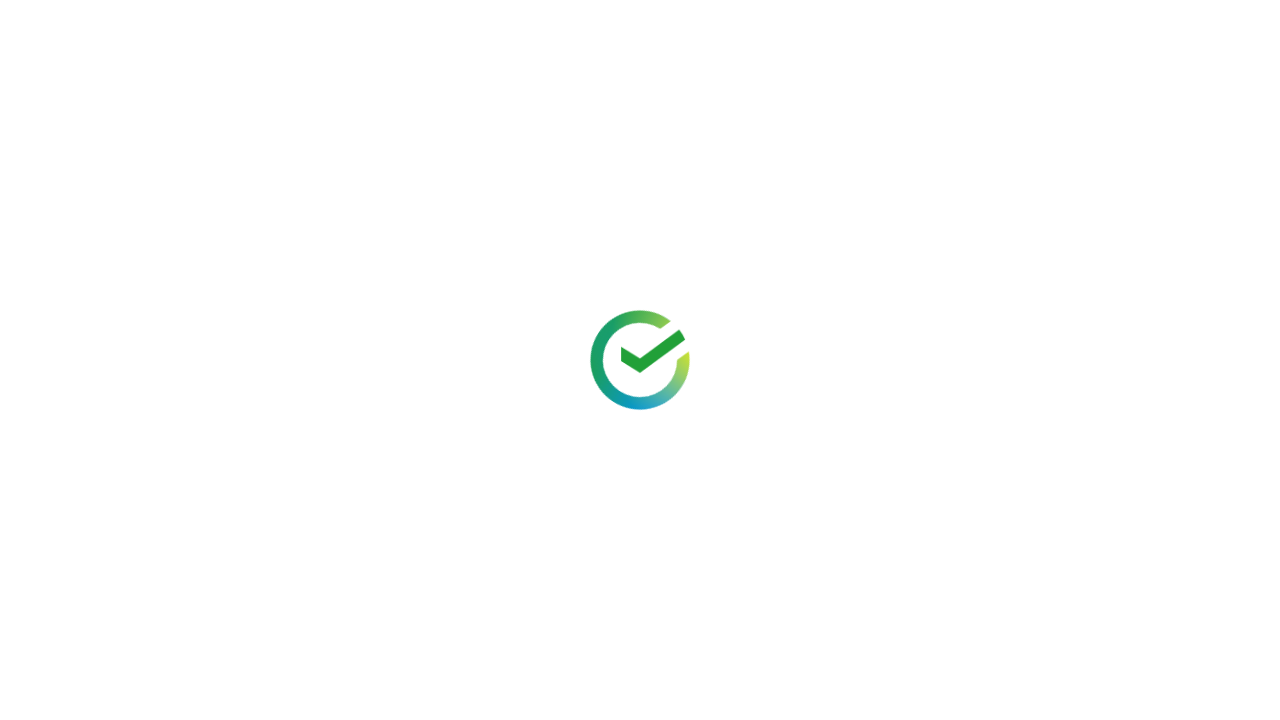

Navigated to Sberbank personal banking page
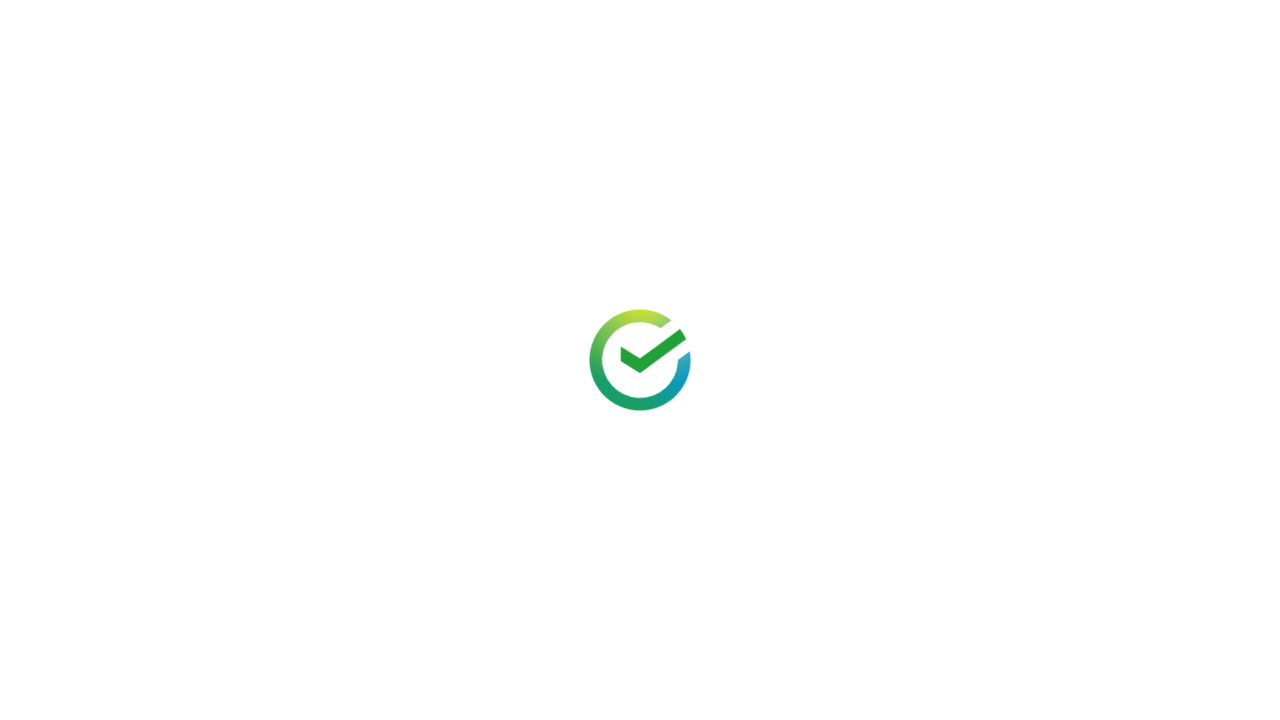

Page DOM content fully loaded
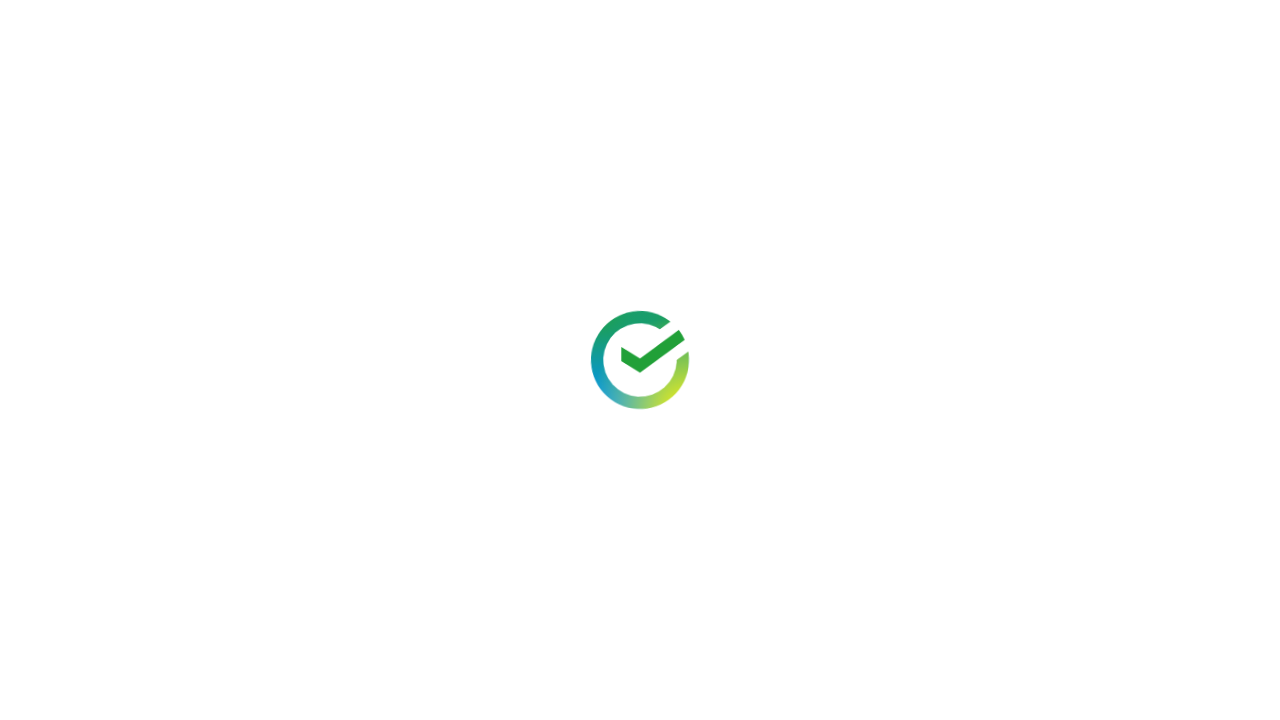

Body element present - page content verified
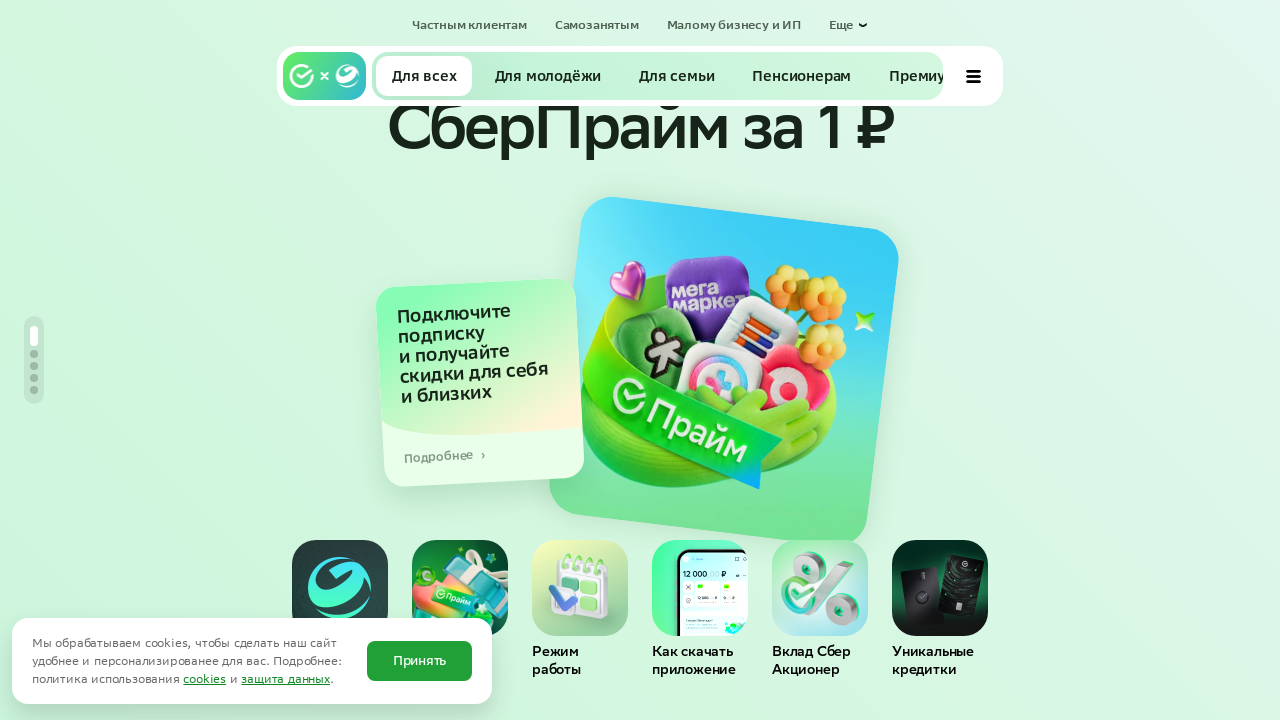

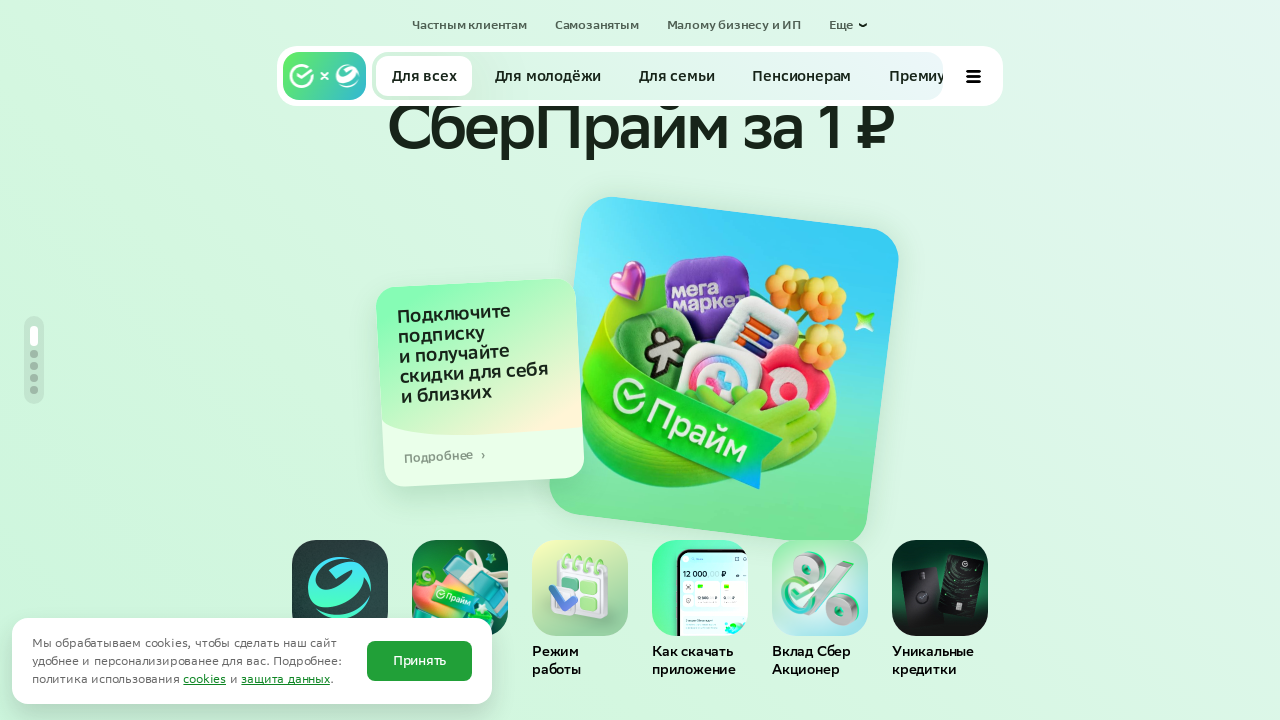